Tests JavaScript Confirm dialog by clicking the confirm button and accepting it

Starting URL: https://the-internet.herokuapp.com/javascript_alerts

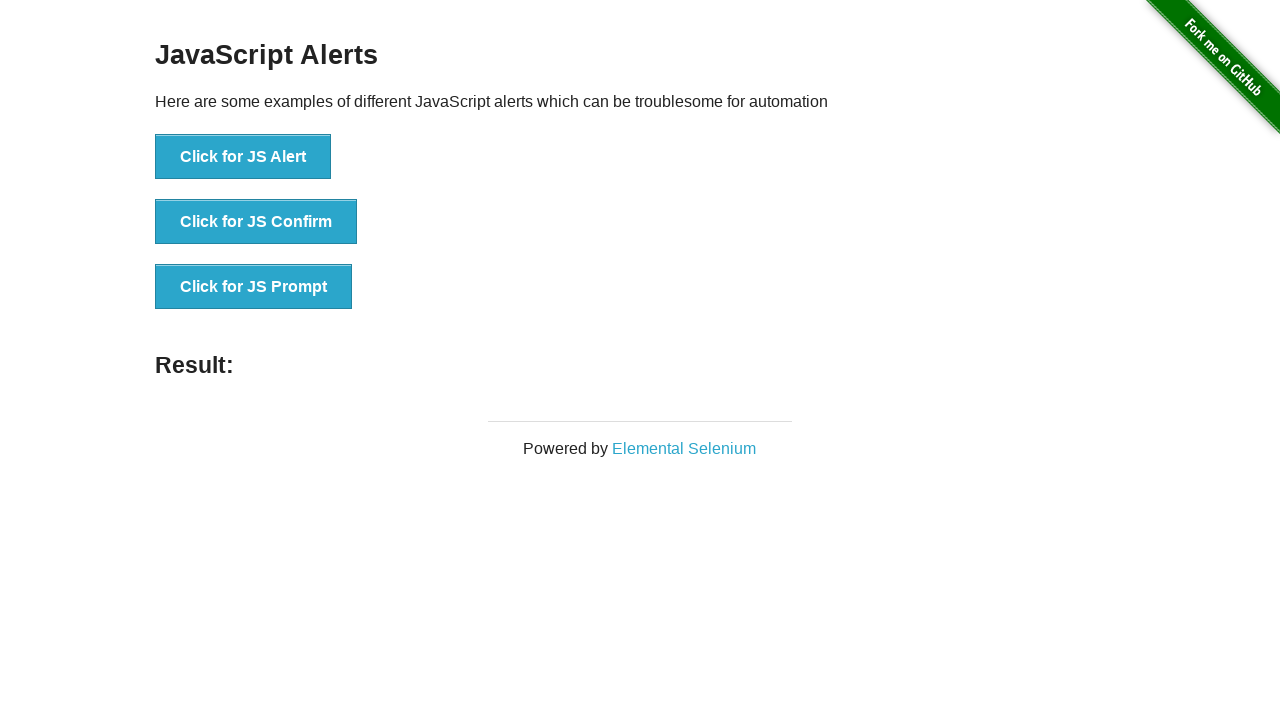

Set up dialog handler to accept confirm dialog
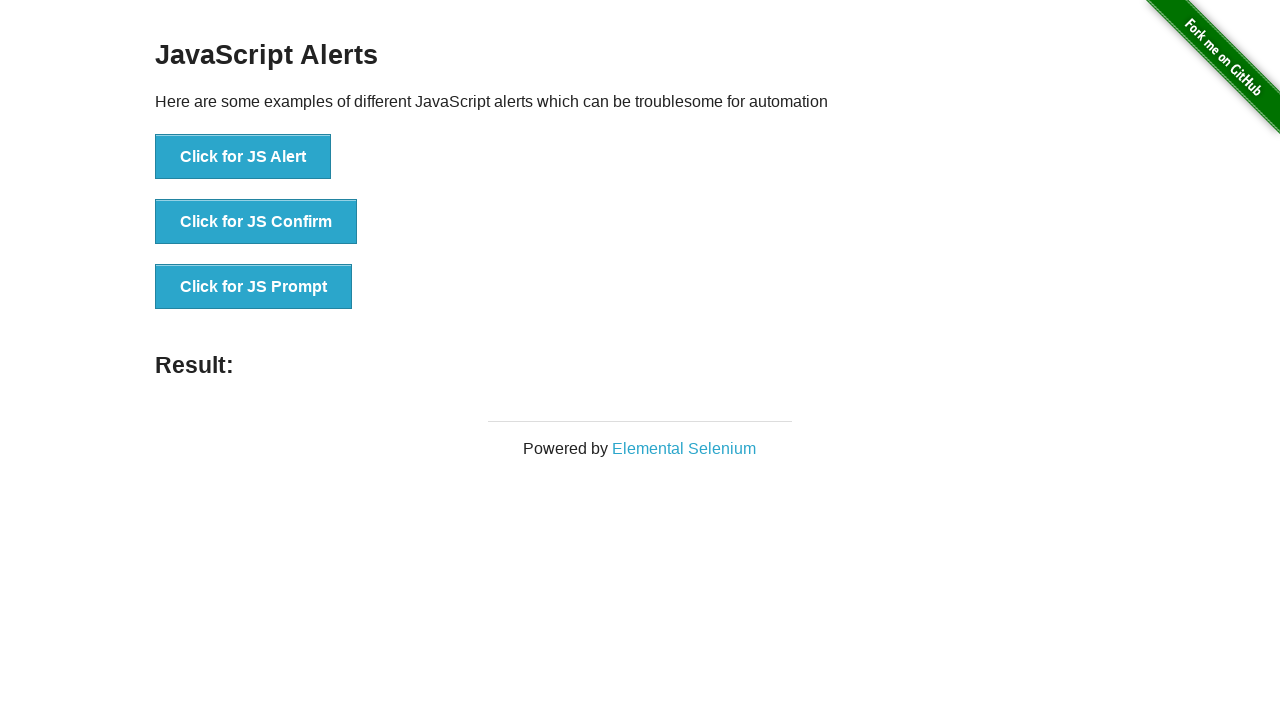

Clicked the JavaScript Confirm button at (256, 222) on #content > div > ul > li:nth-child(2) > button
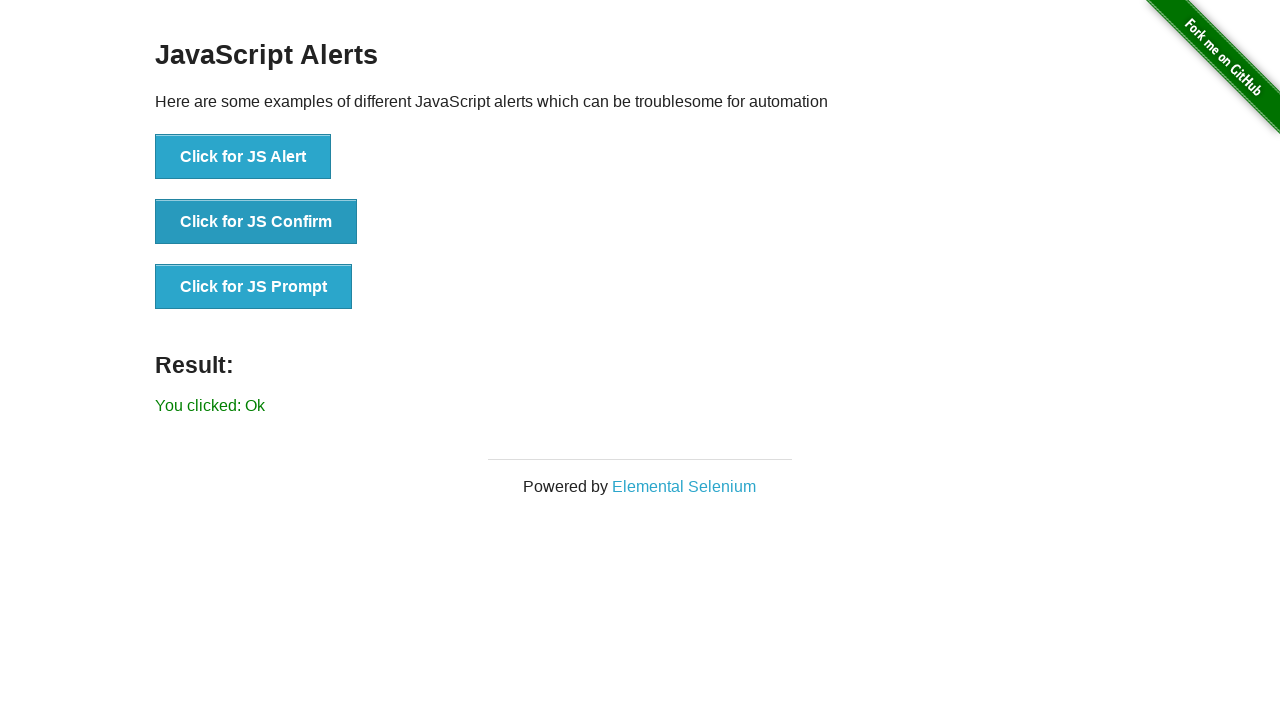

Confirm dialog accepted and result message displayed
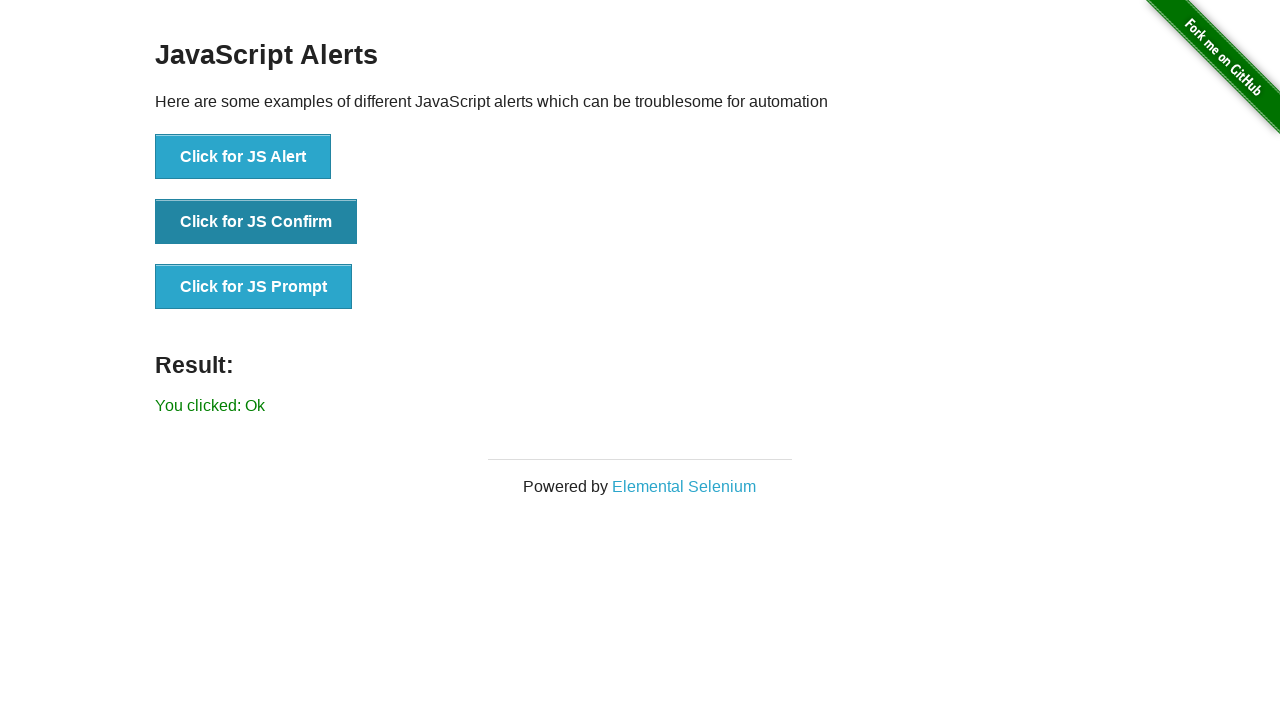

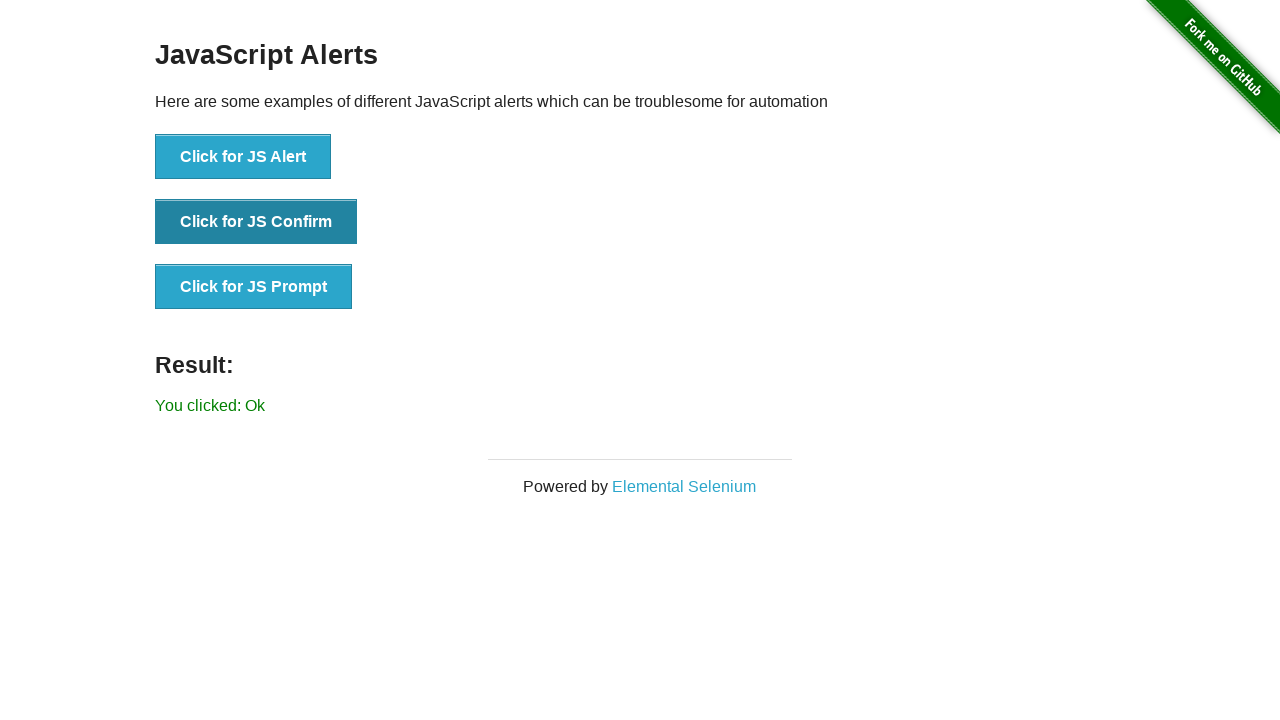